Tests a practice form by filling in first name, last name fields (with clearing and re-entering), and selecting a gender radio button.

Starting URL: https://demoqa.com/automation-practice-form

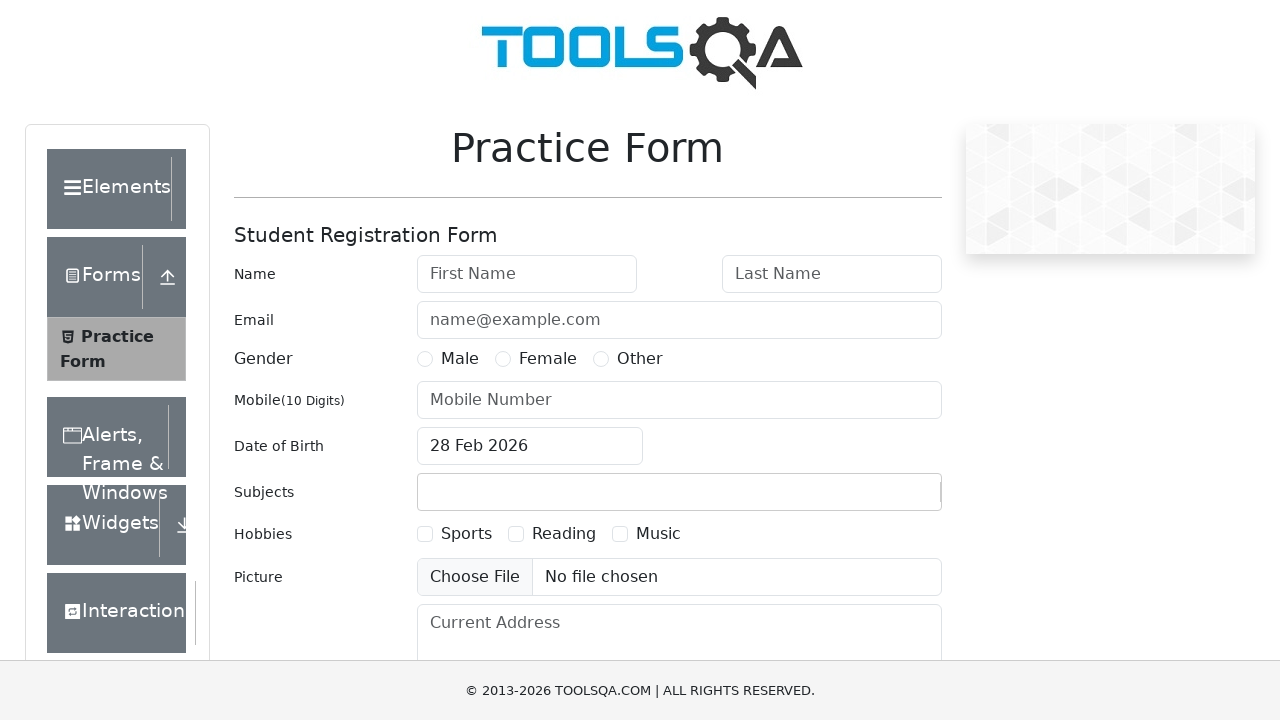

Filled first name field with 'John' on #firstName
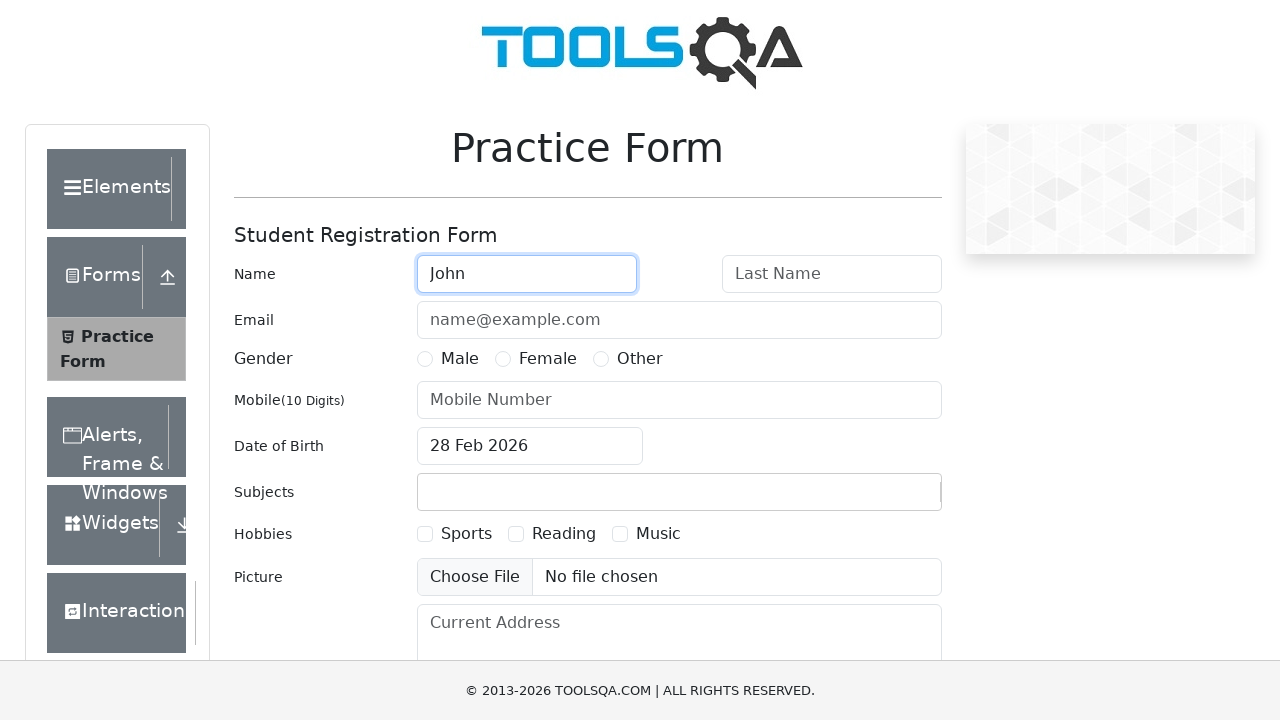

Filled last name field with 'Smith' on #lastName
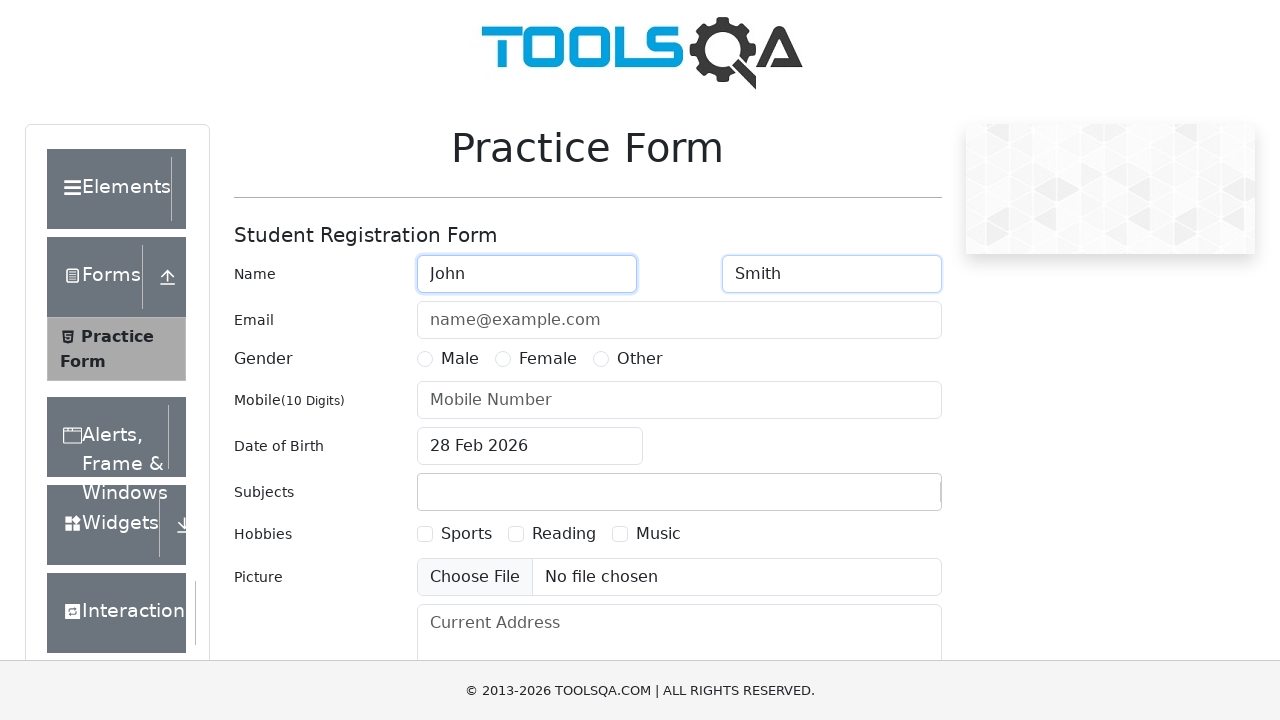

Cleared last name field on #lastName
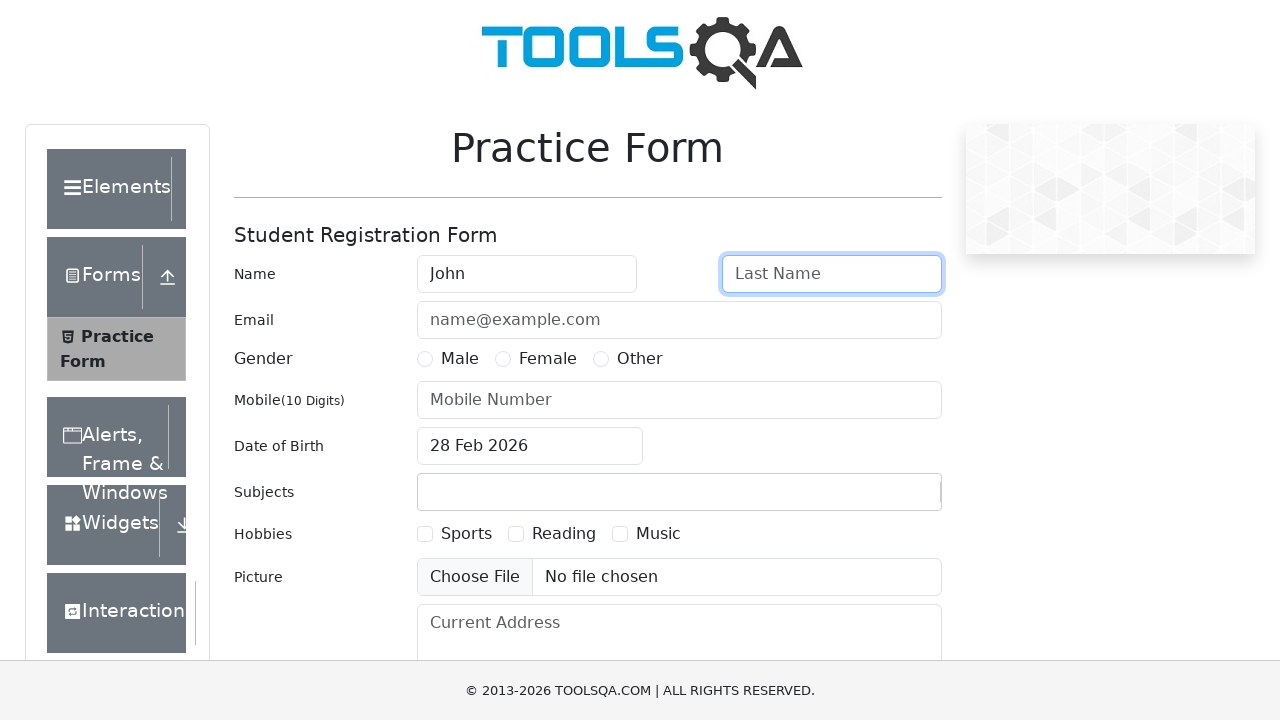

Filled last name field with 'Brown' on #lastName
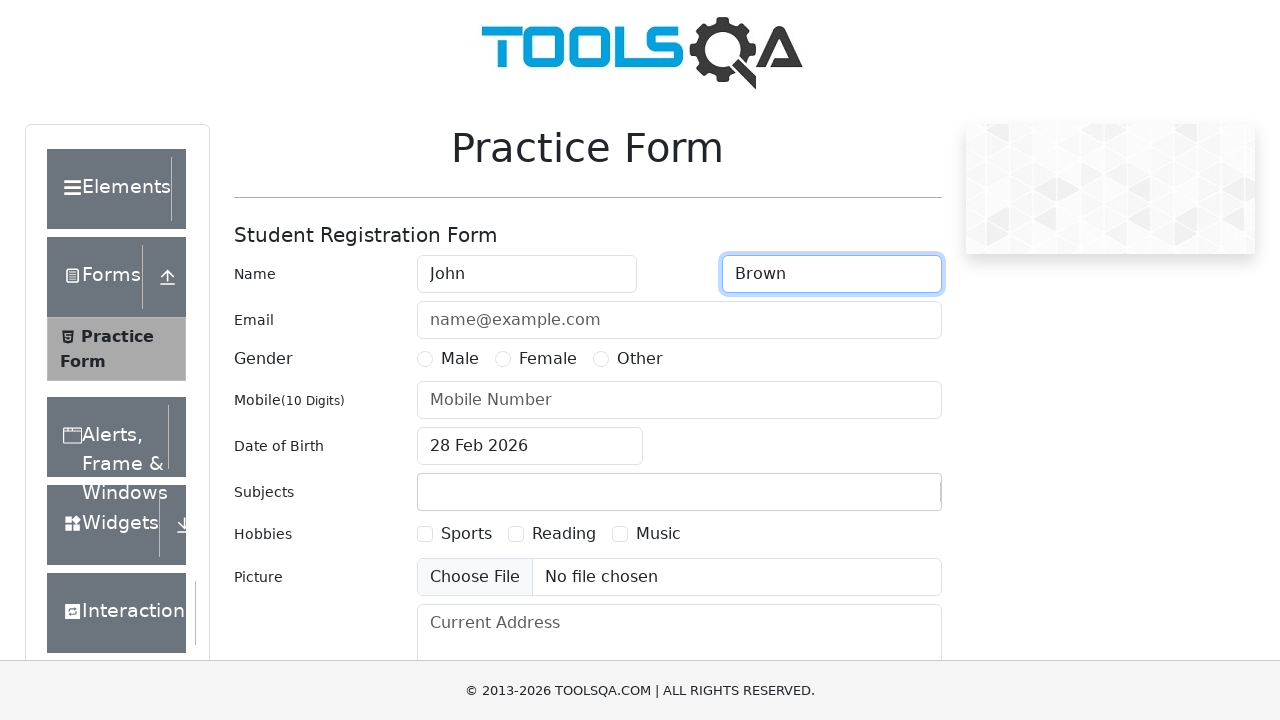

Cleared last name field again on #lastName
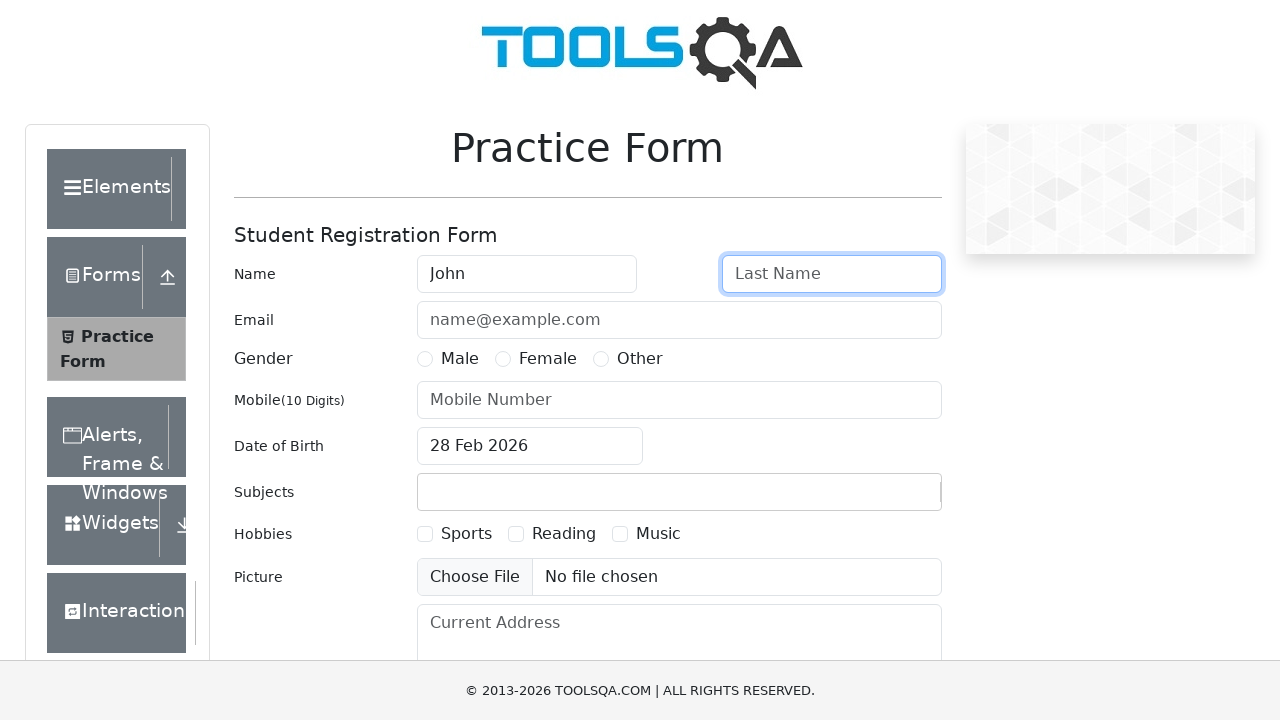

Selected 'Male' gender radio button
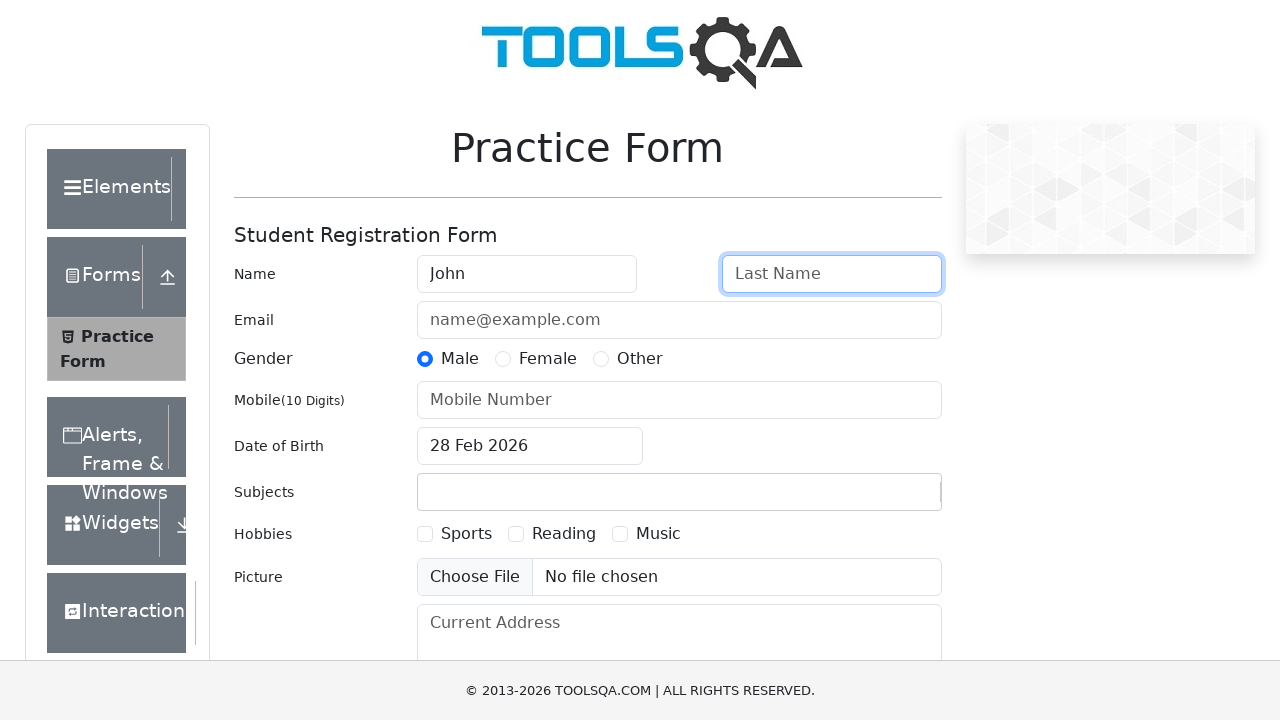

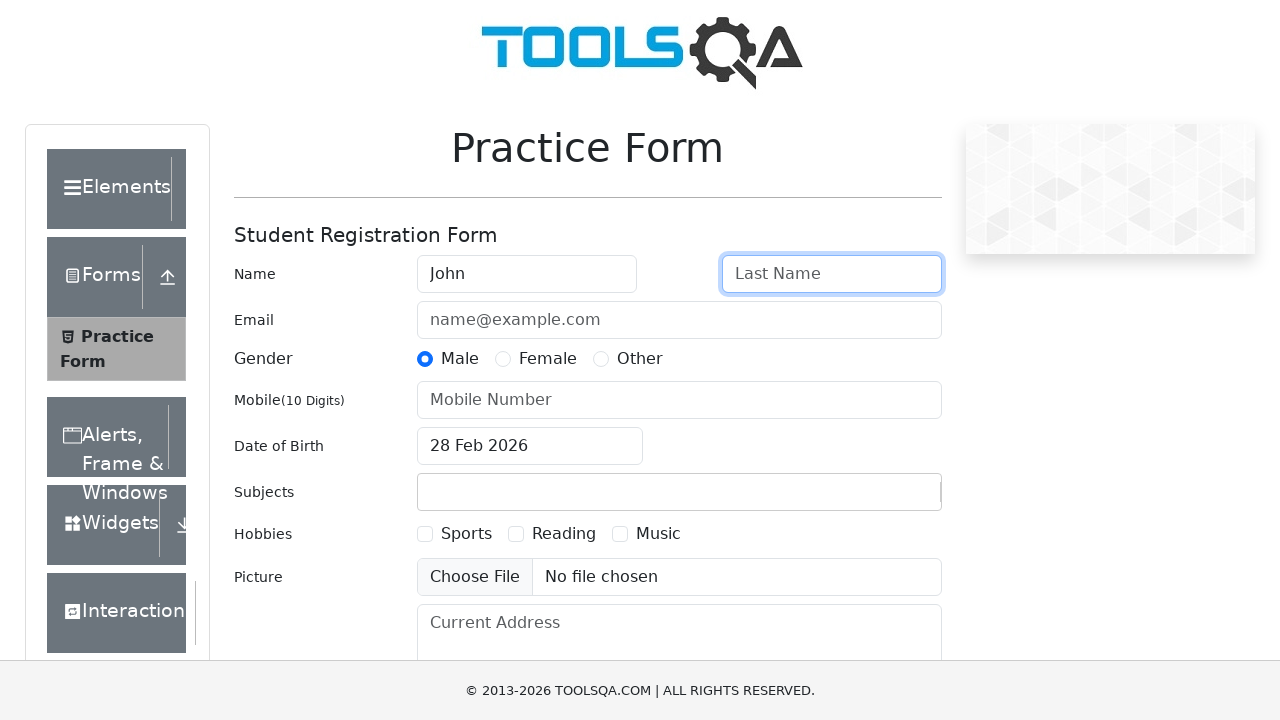